Tests that the main section and footer become visible after adding a todo item.

Starting URL: https://demo.playwright.dev/todomvc

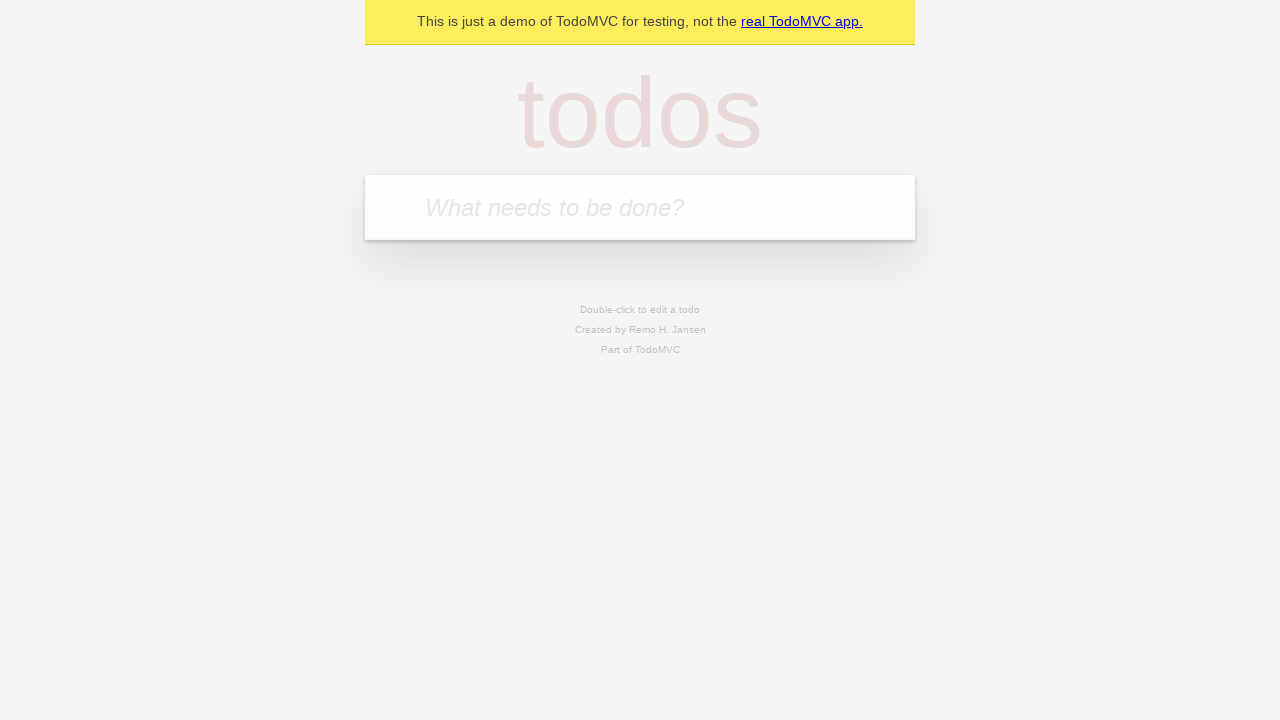

Filled new todo input with 'buy some cheese' on .new-todo
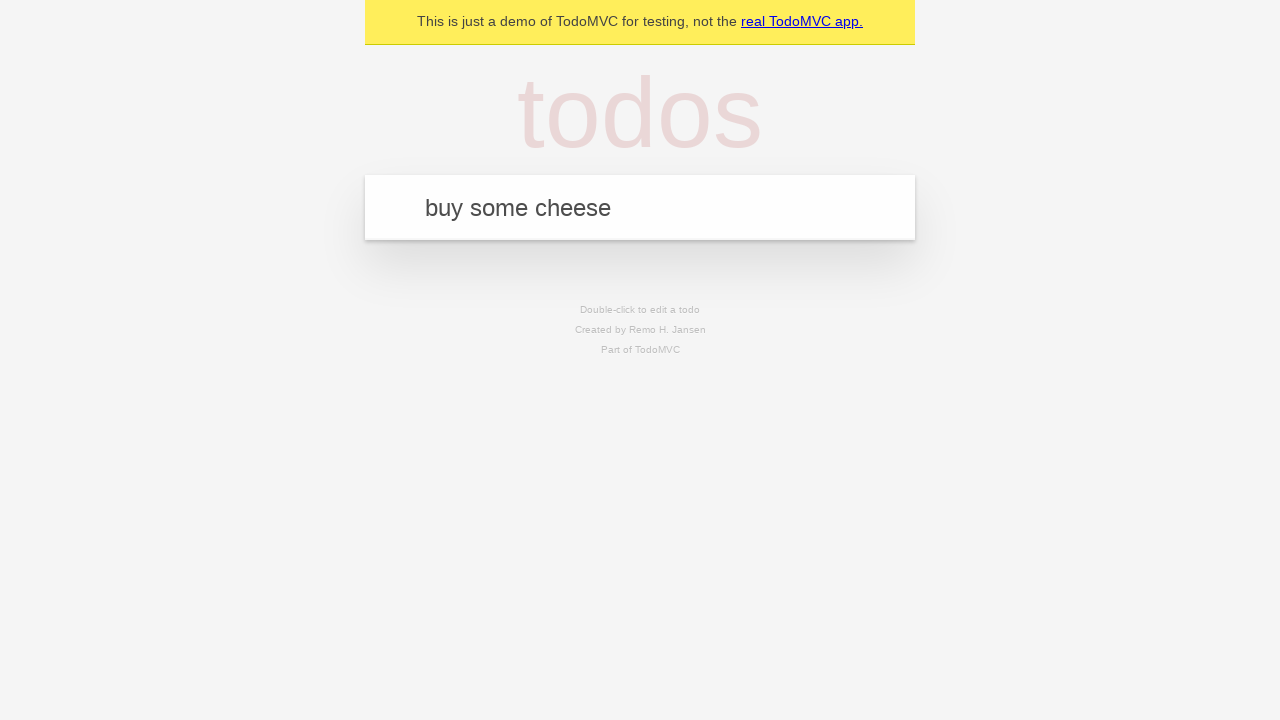

Pressed Enter to add todo item on .new-todo
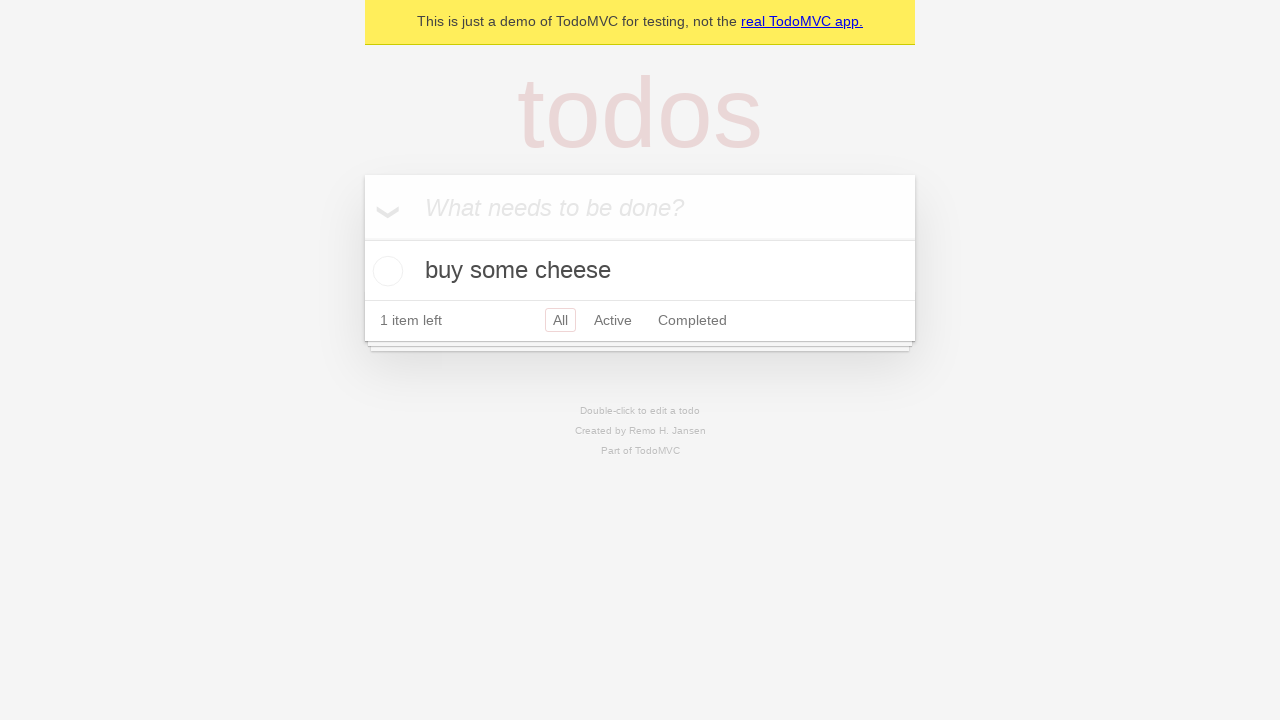

Main section became visible after adding todo
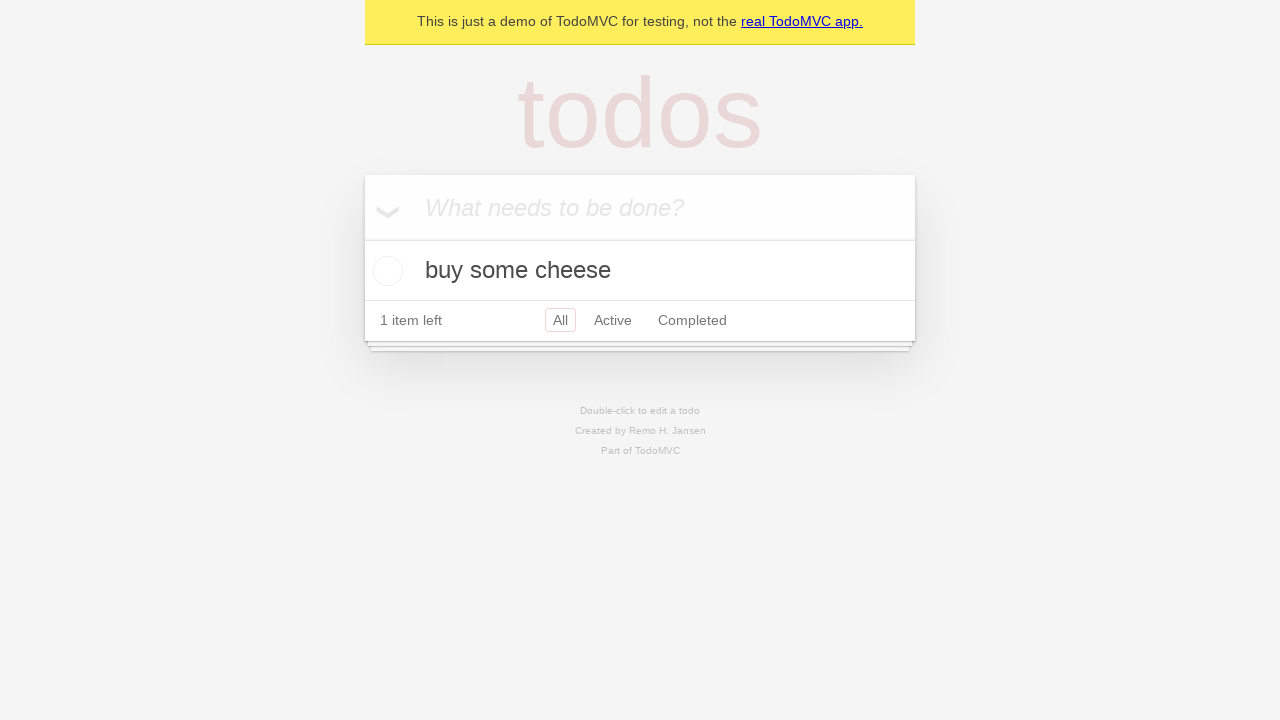

Footer section became visible after adding todo
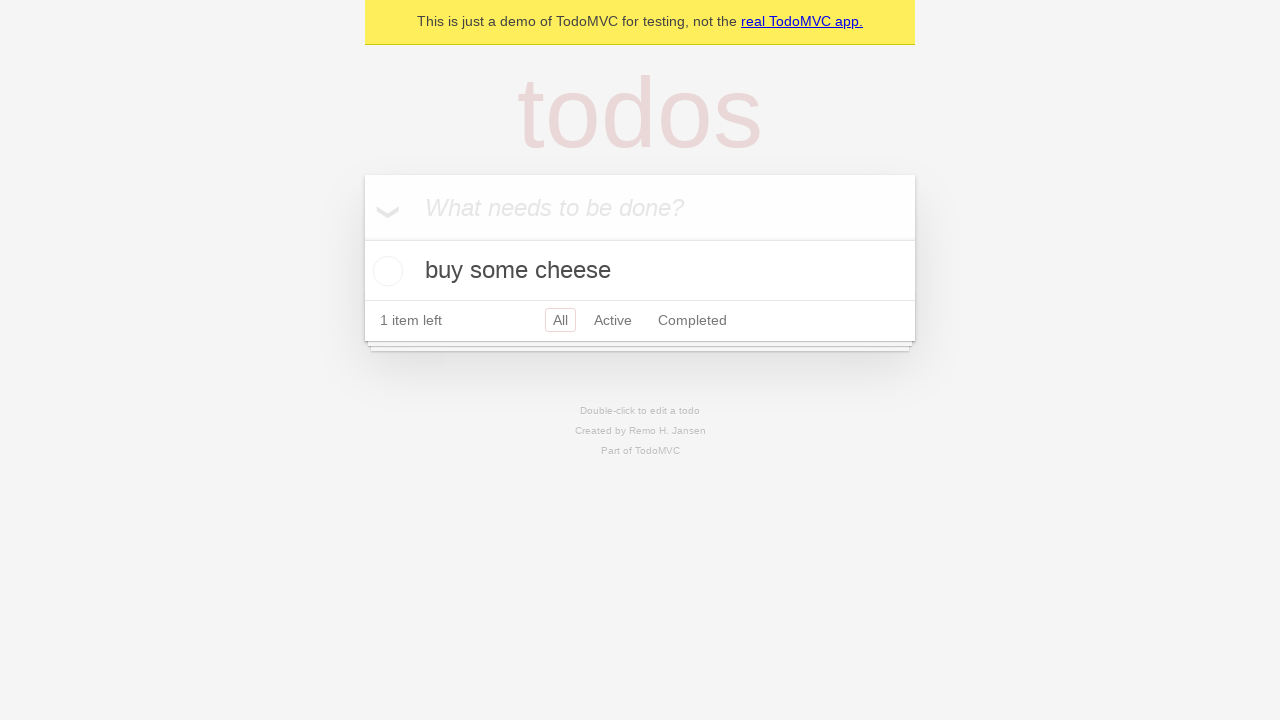

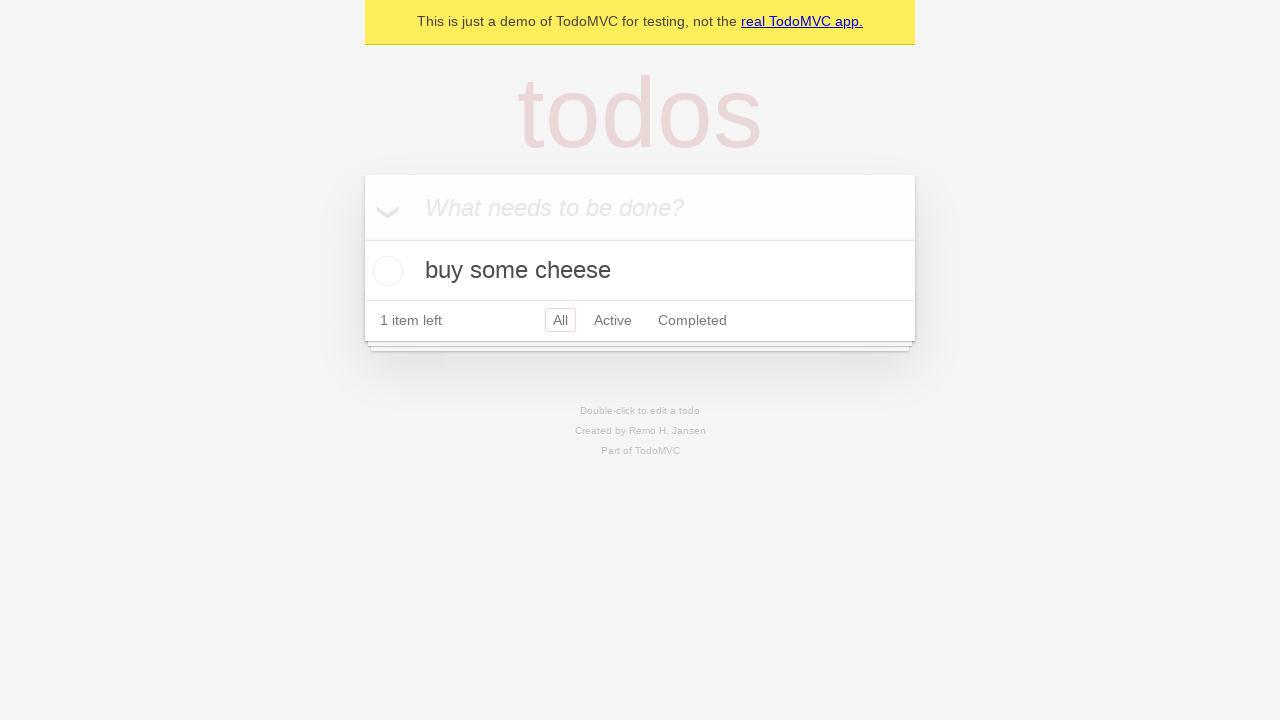